Navigates to the Calculator.net gas mileage calculator page and verifies the page loads by checking the title

Starting URL: https://www.calculator.net/gas-mileage-calculator.html

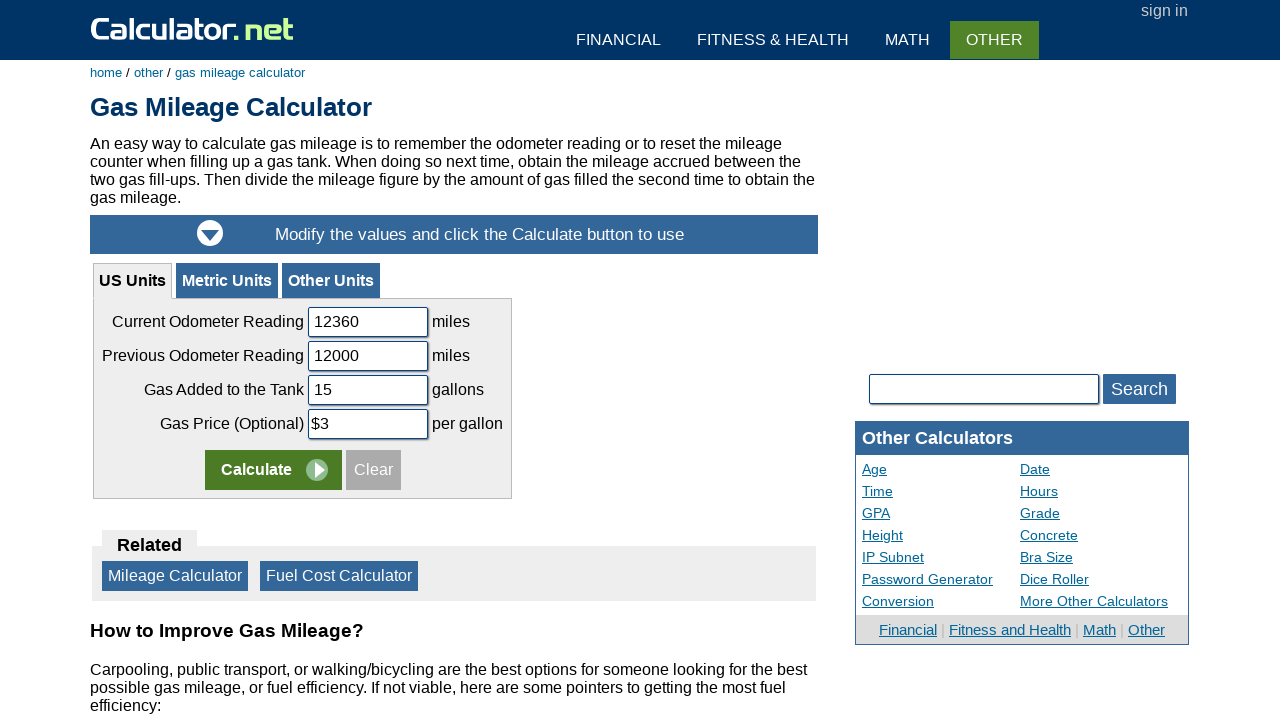

Waited for page to reach domcontentloaded state
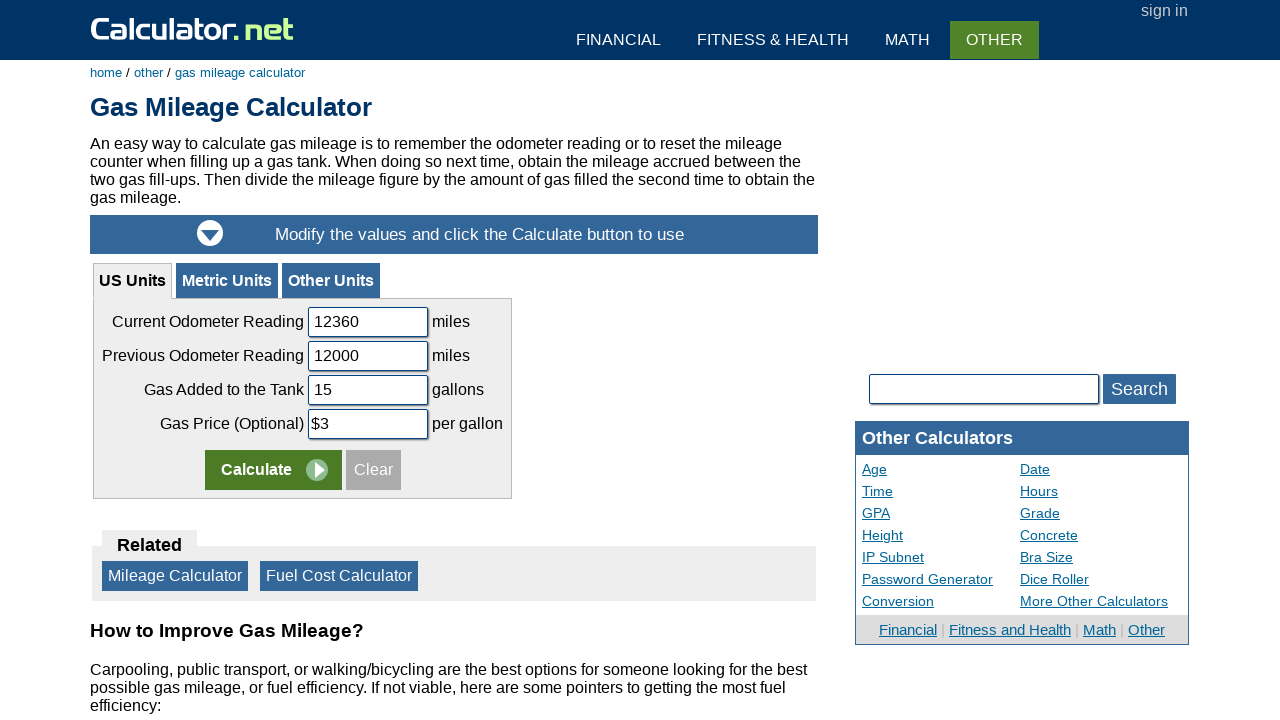

Verified h1 heading element is present on gas mileage calculator page
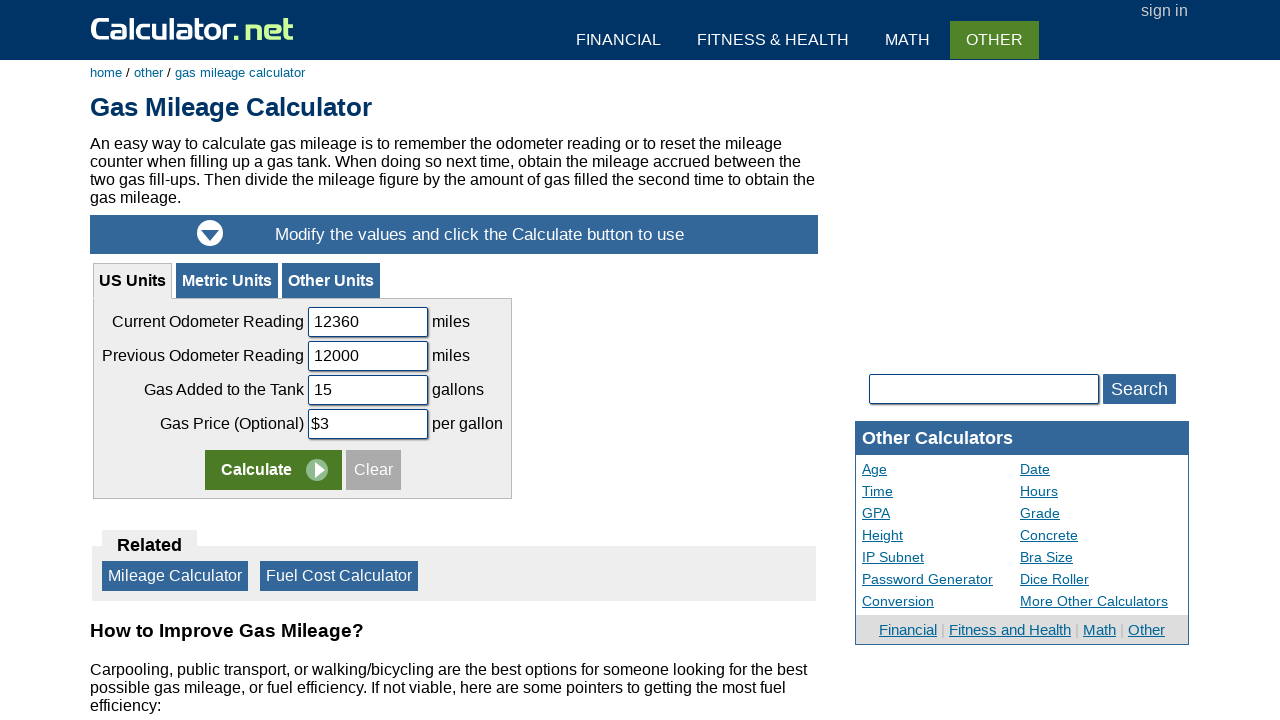

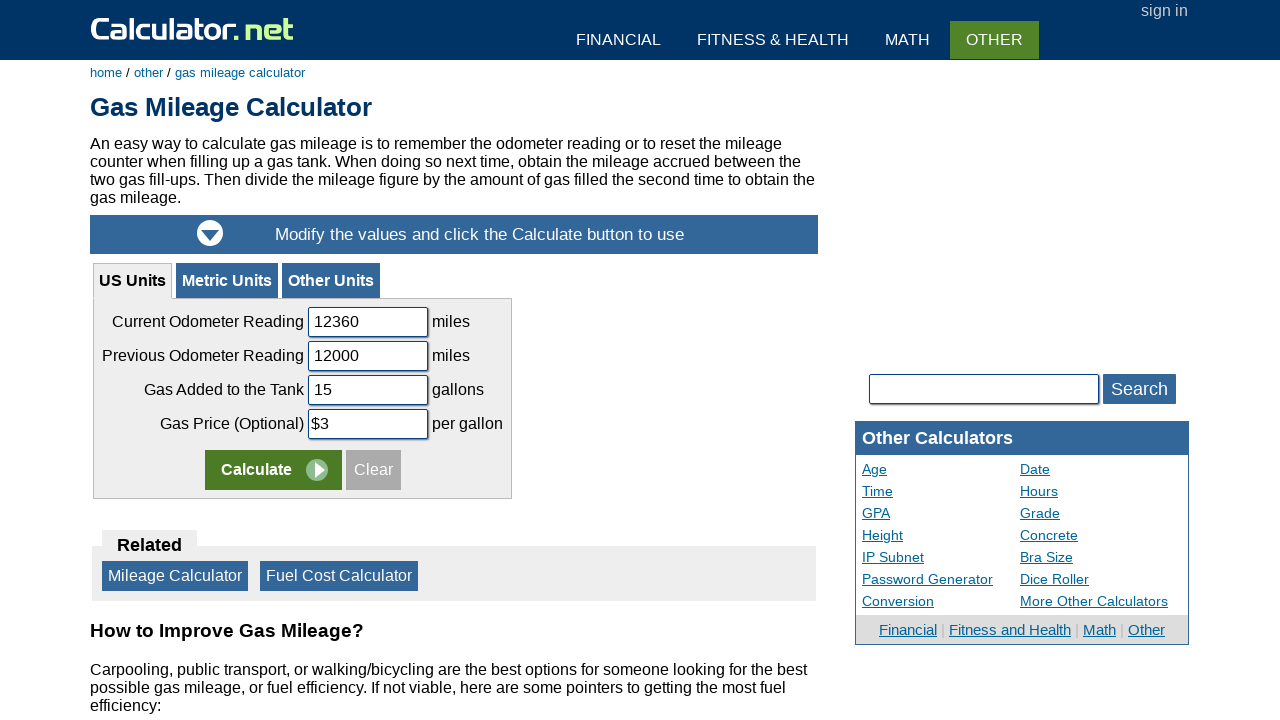